Tests keyboard and mouse input functionality by filling a name field and clicking a button on the Formy project demo page

Starting URL: https://formy-project.herokuapp.com/keypress

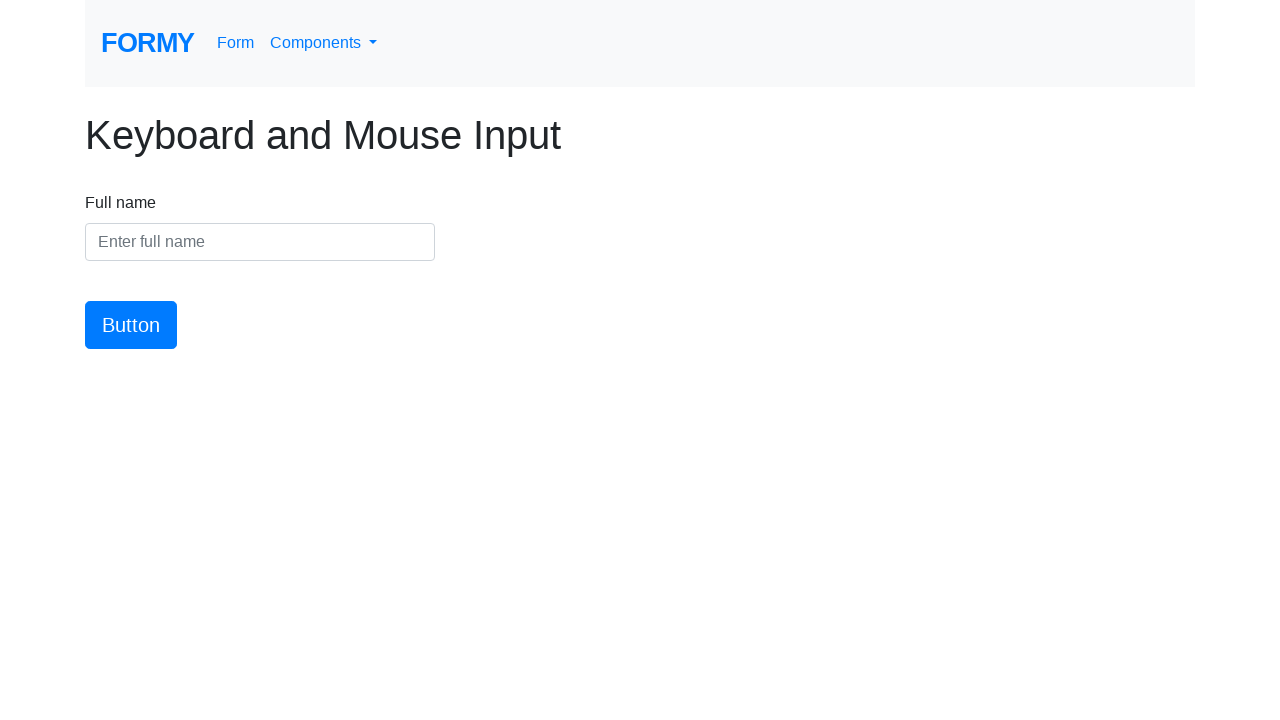

Filled name field with 'sanchita' on #name
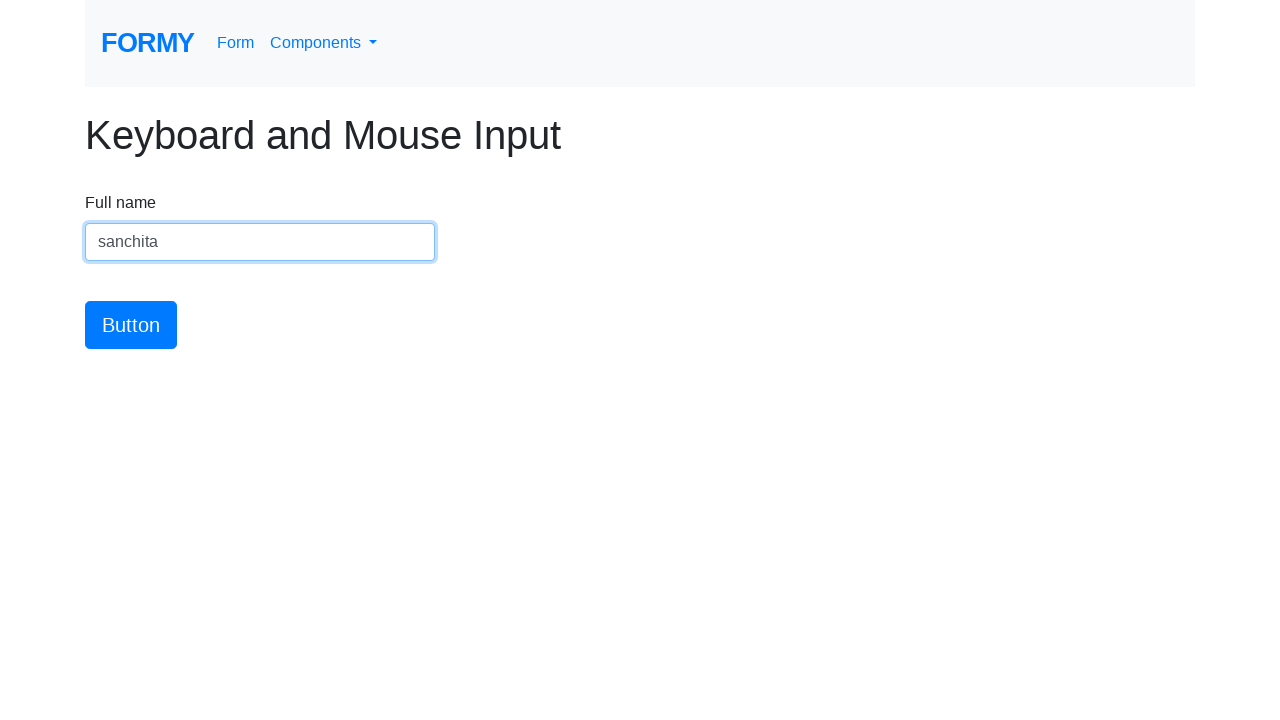

Clicked the submit button at (131, 325) on #button
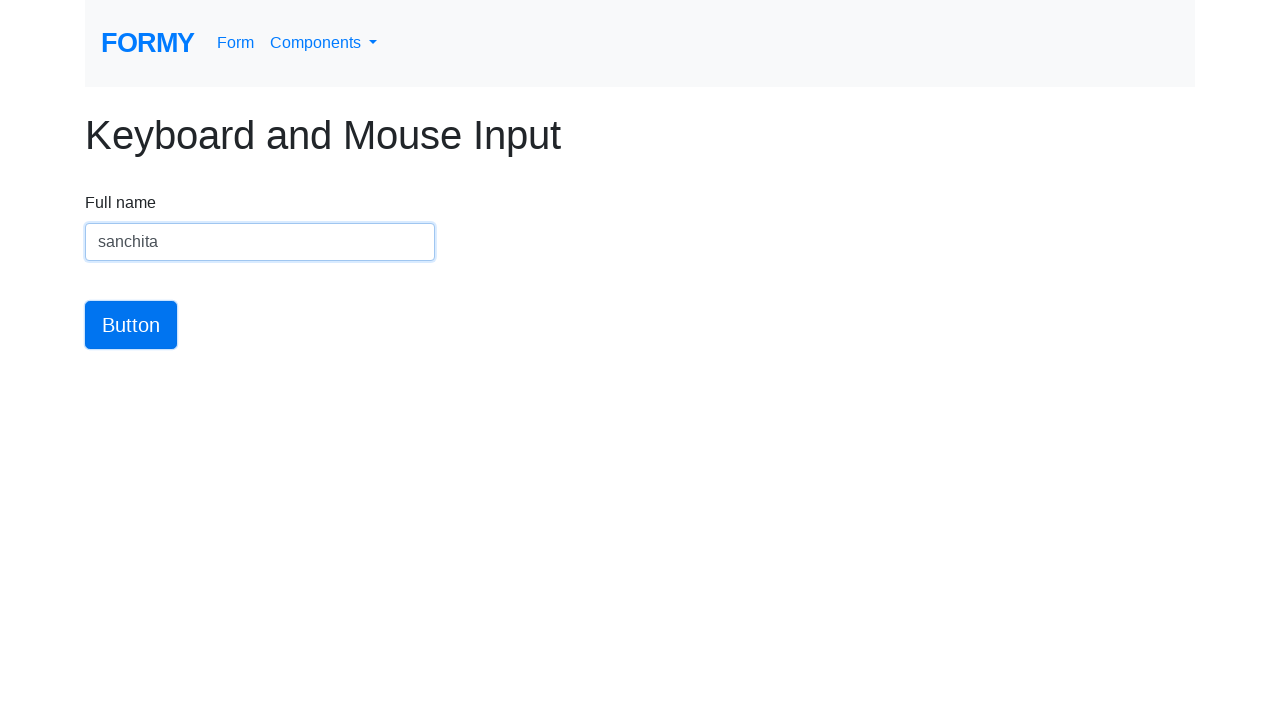

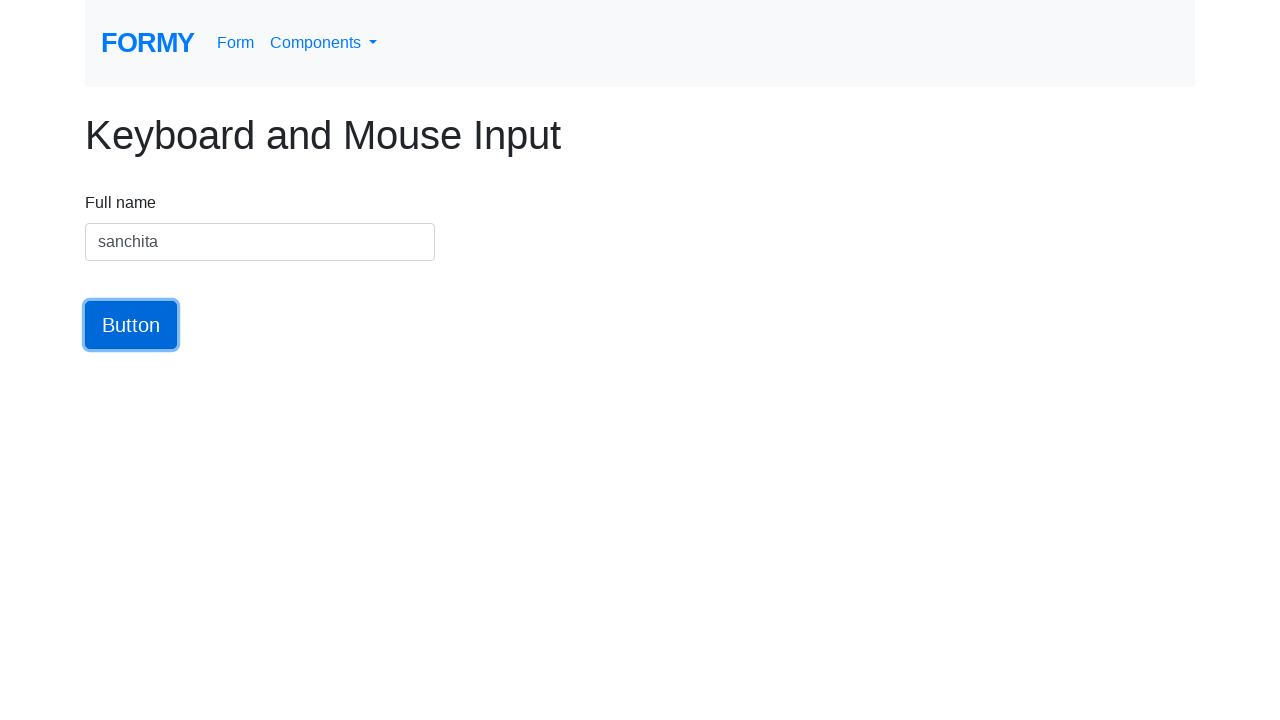